Tests accepting a JavaScript alert by clicking the first button, accepting the alert, and verifying the success message

Starting URL: https://the-internet.herokuapp.com/javascript_alerts

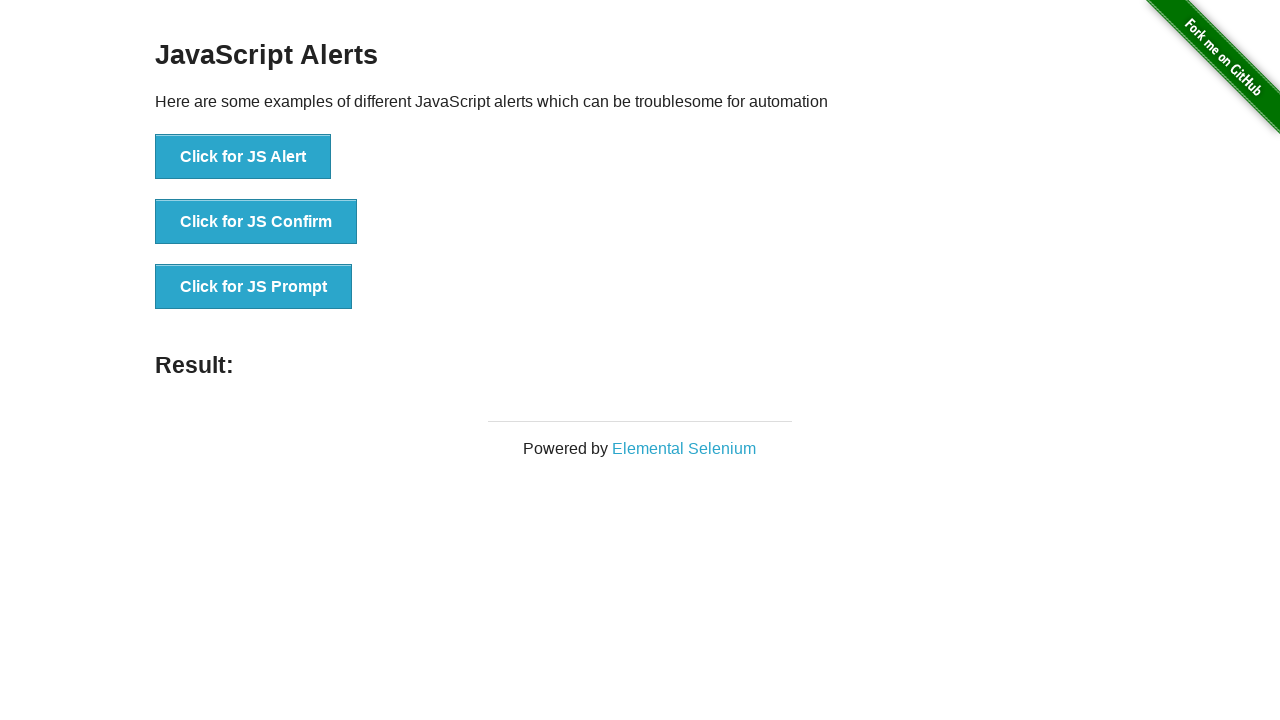

Navigated to JavaScript alerts test page
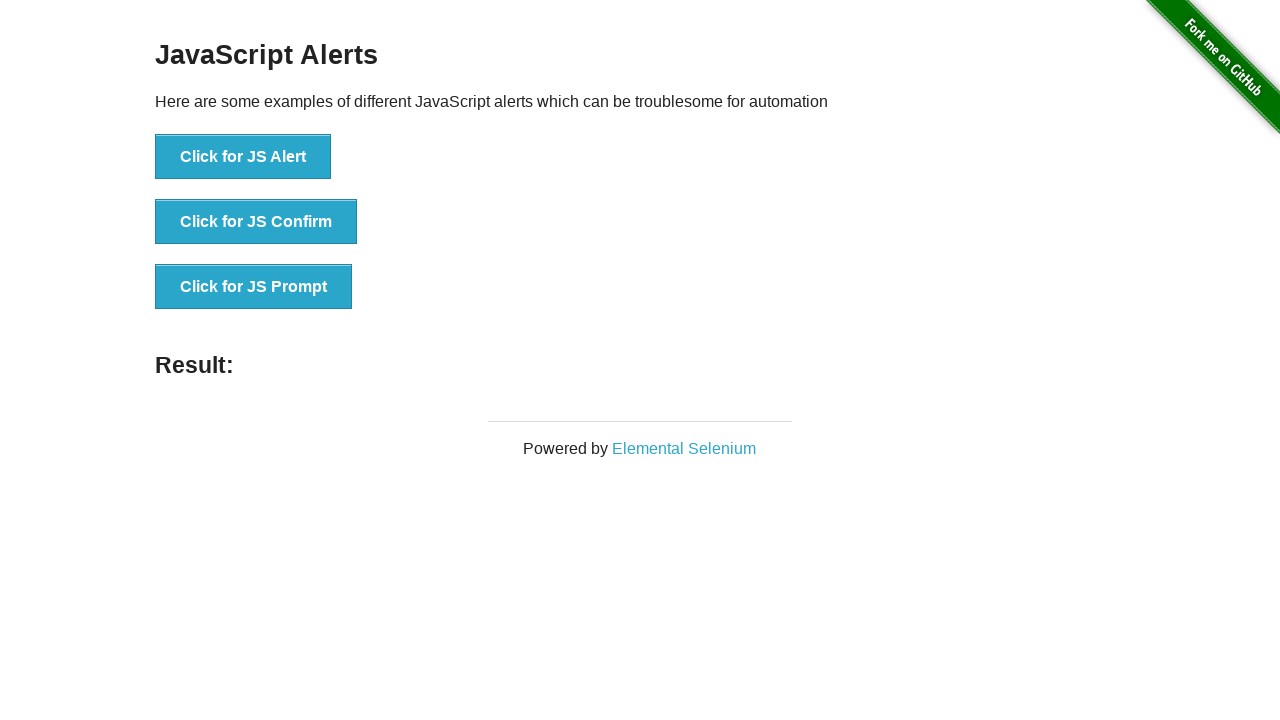

Clicked the first button to trigger JavaScript alert at (243, 157) on text='Click for JS Alert'
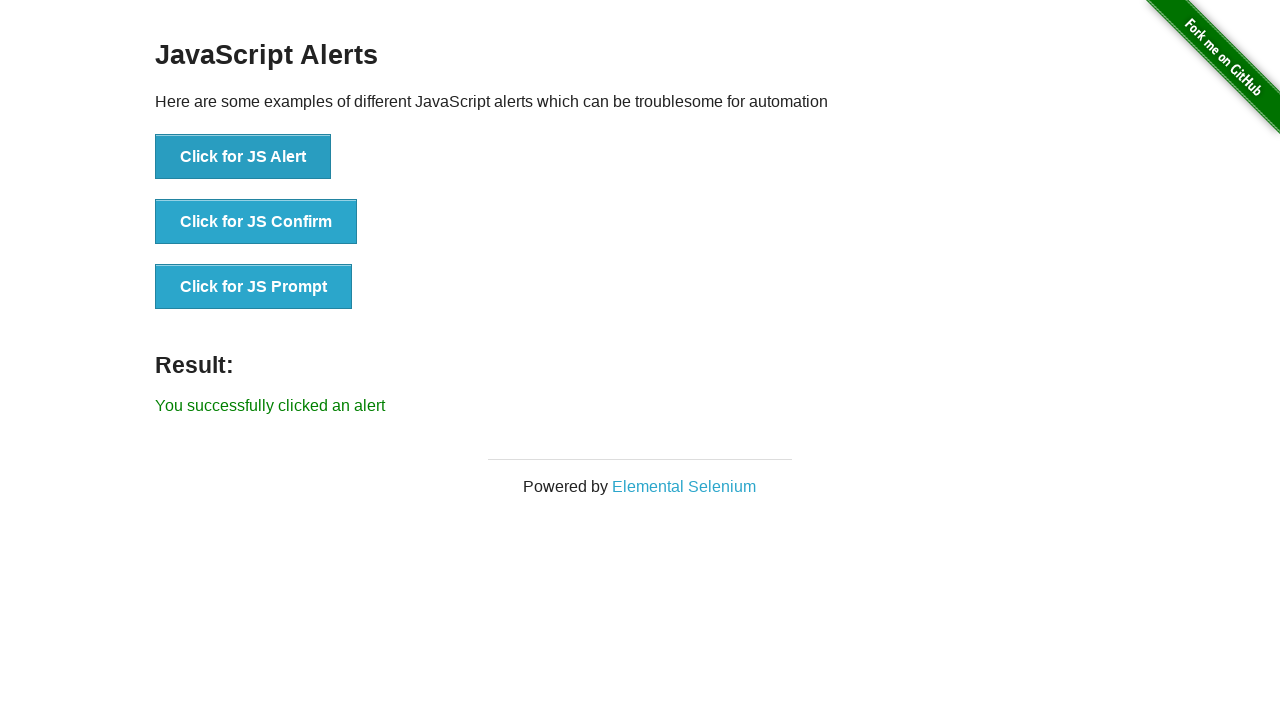

Accepted the JavaScript alert dialog
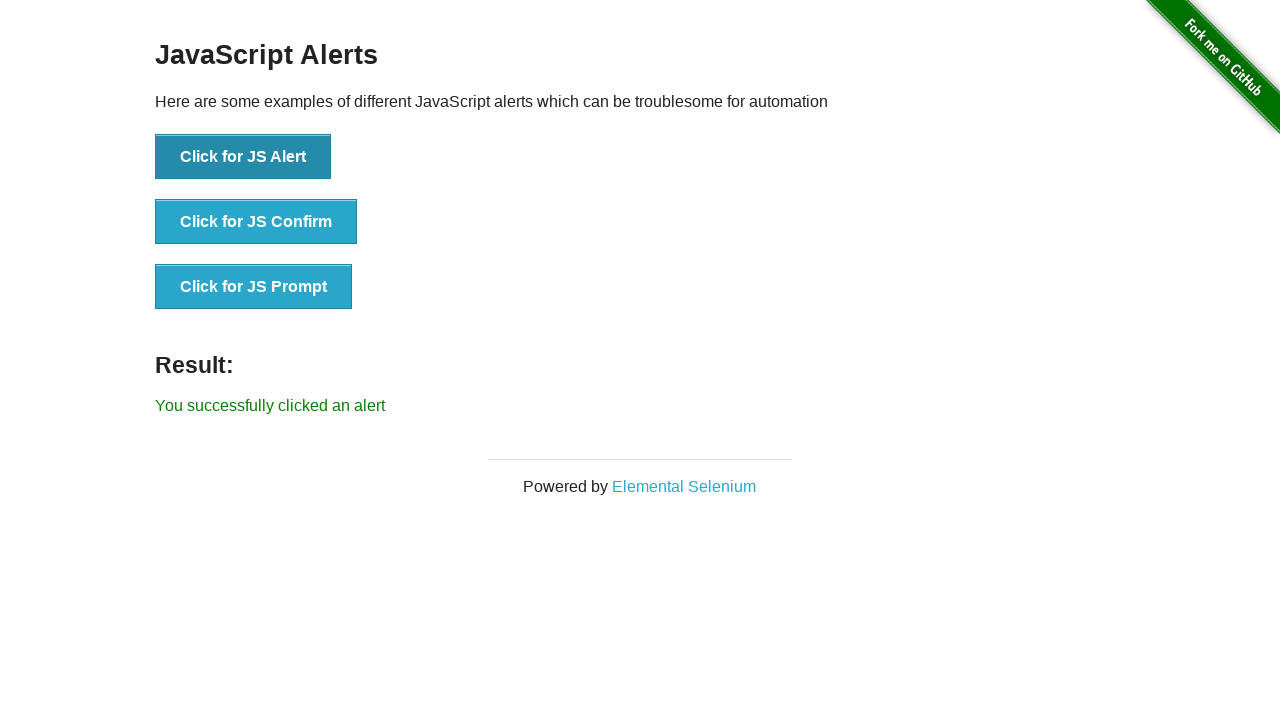

Success message element loaded
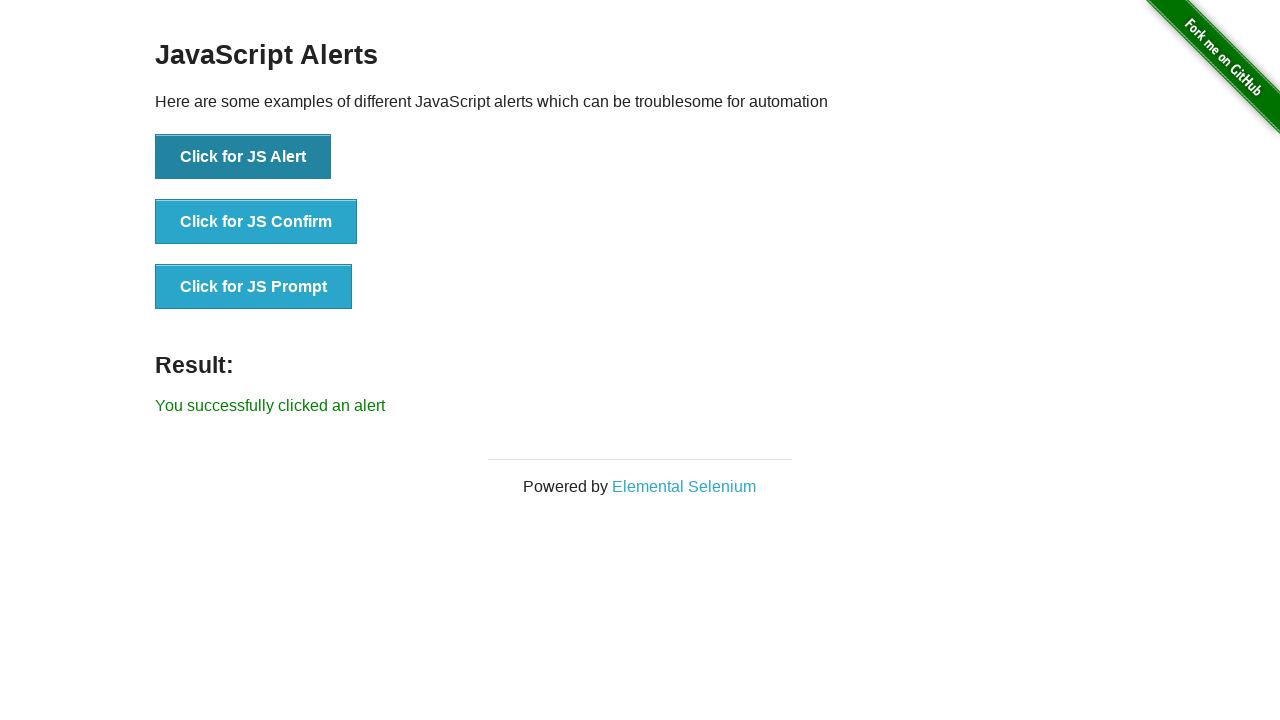

Retrieved success message text
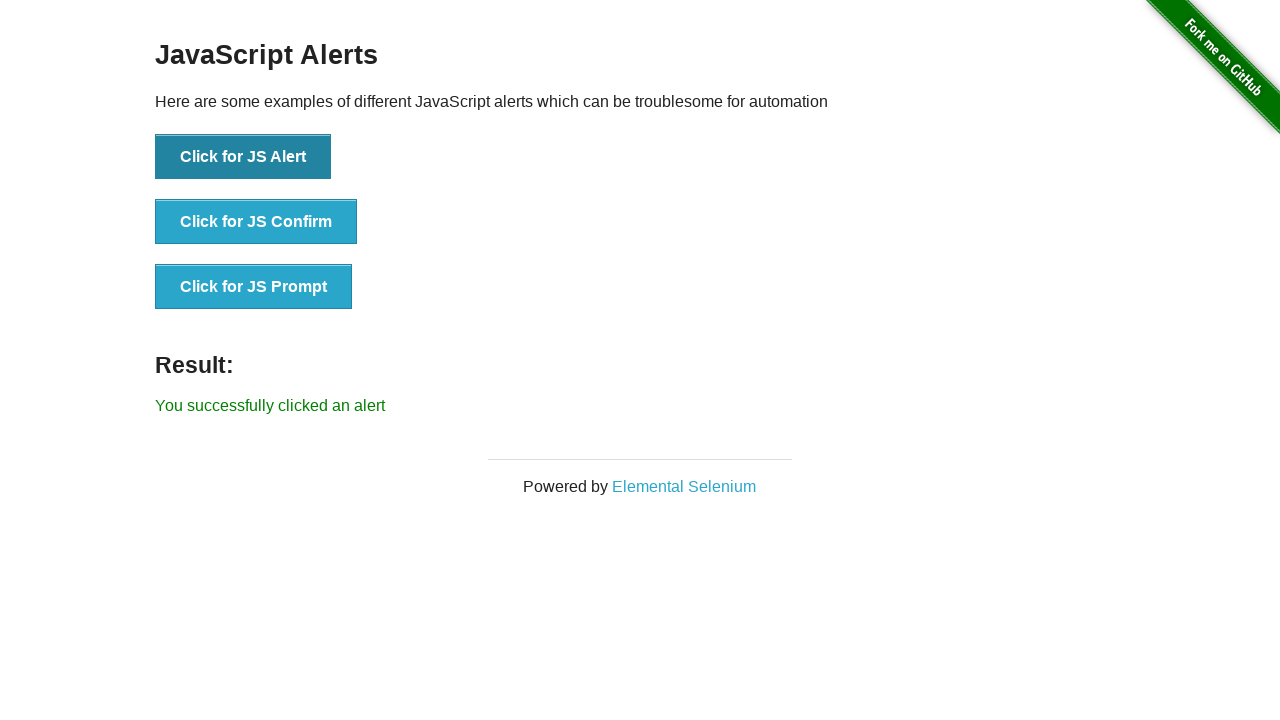

Verified success message matches expected text: 'You successfully clicked an alert'
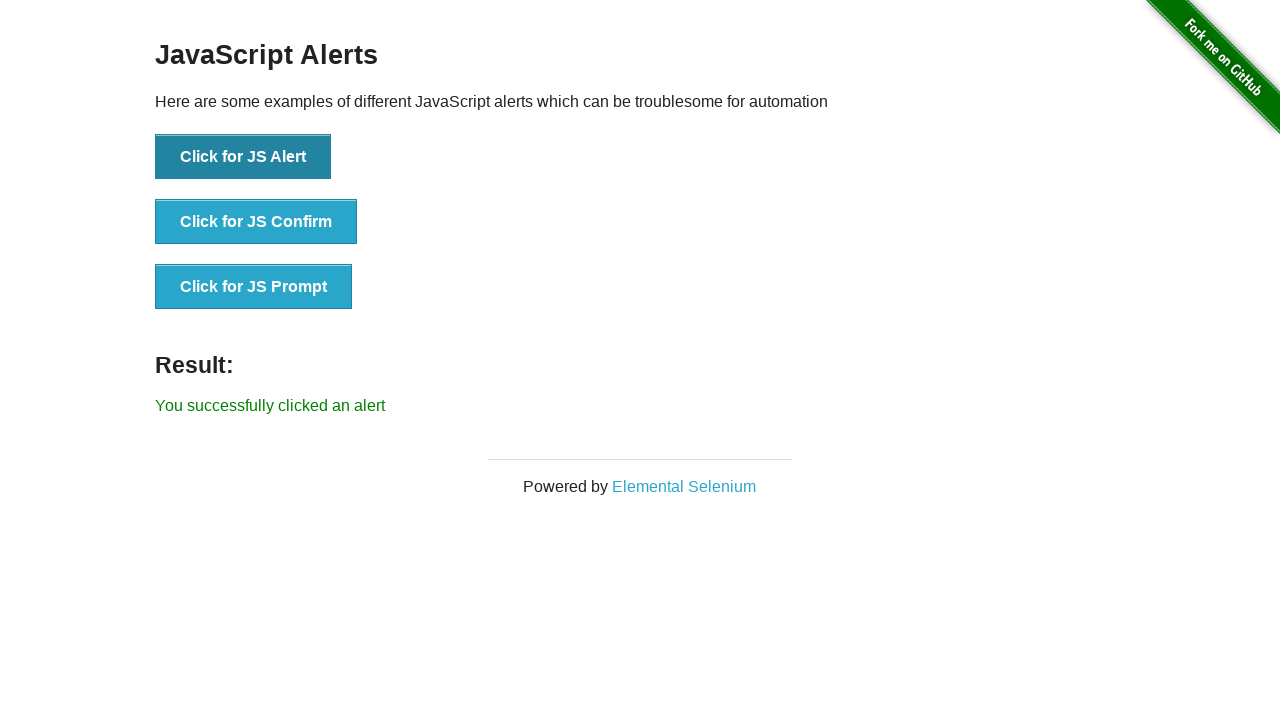

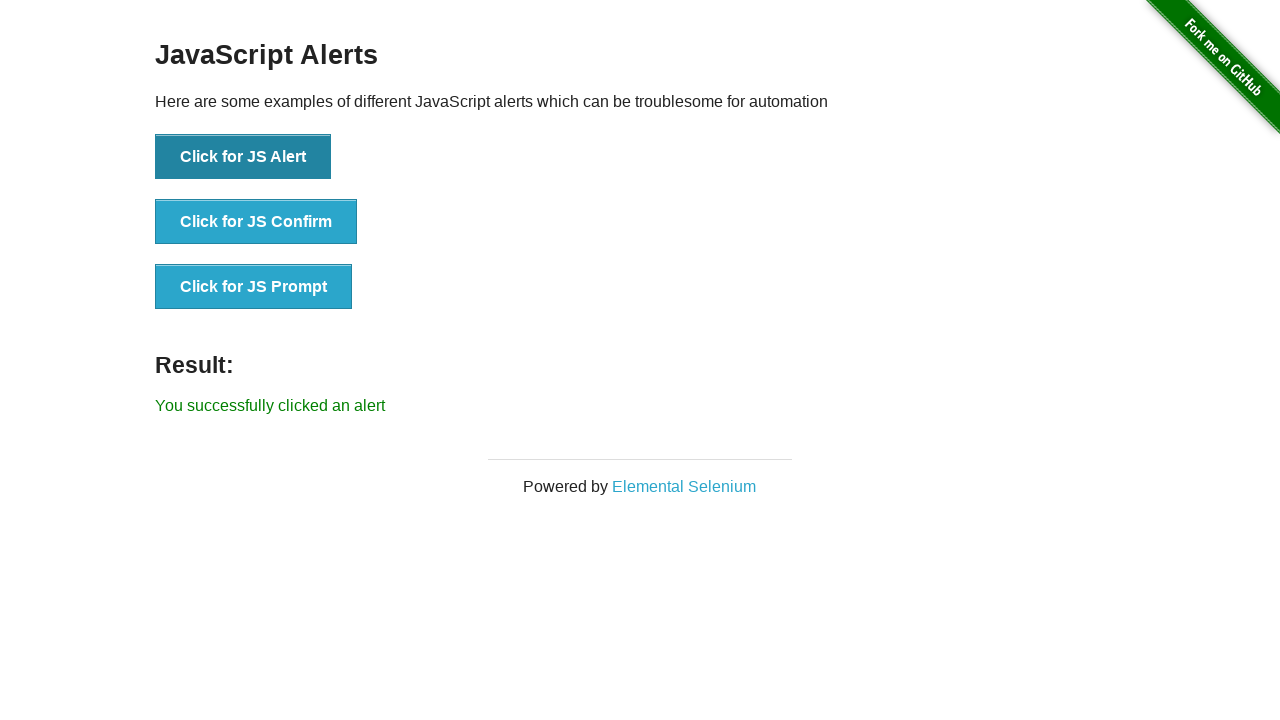